Tests a calculator web application by entering two numbers (50 and 25), selecting the division operation, clicking the calculate button, and verifying the result equals 2.

Starting URL: http://juliemr.github.io/protractor-demo/

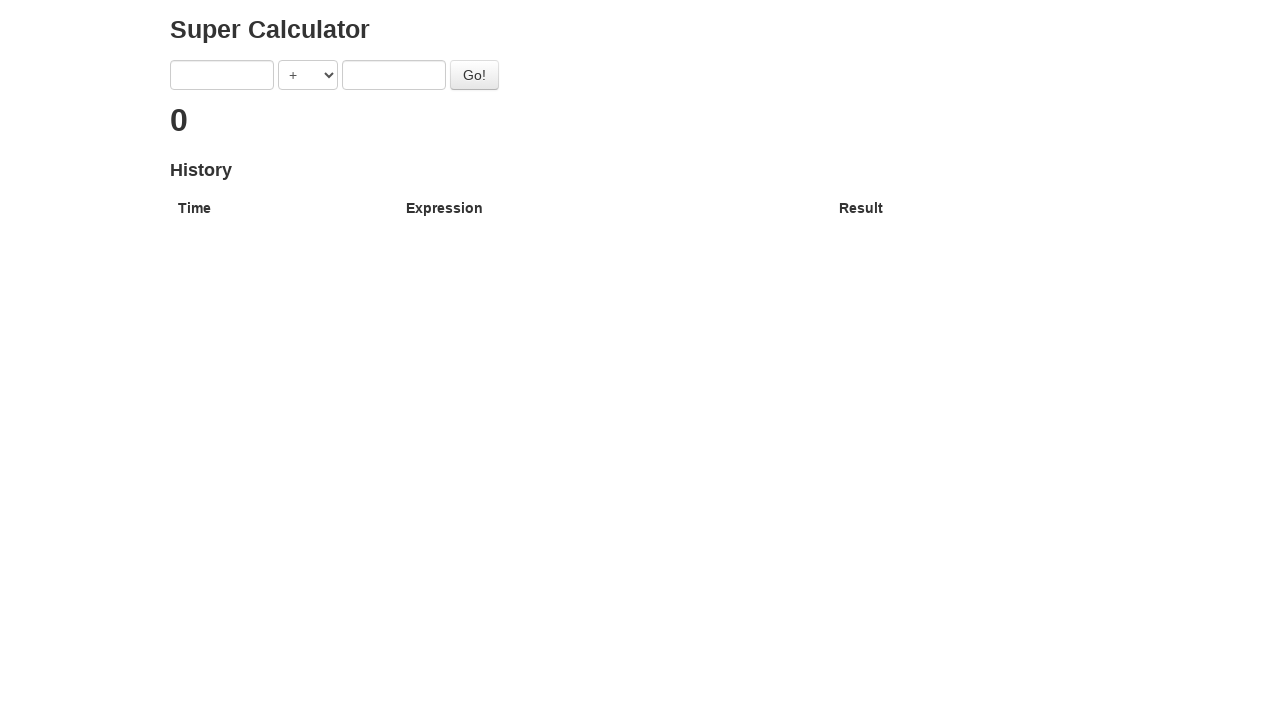

Entered first number: 50 on [ng-model='first']
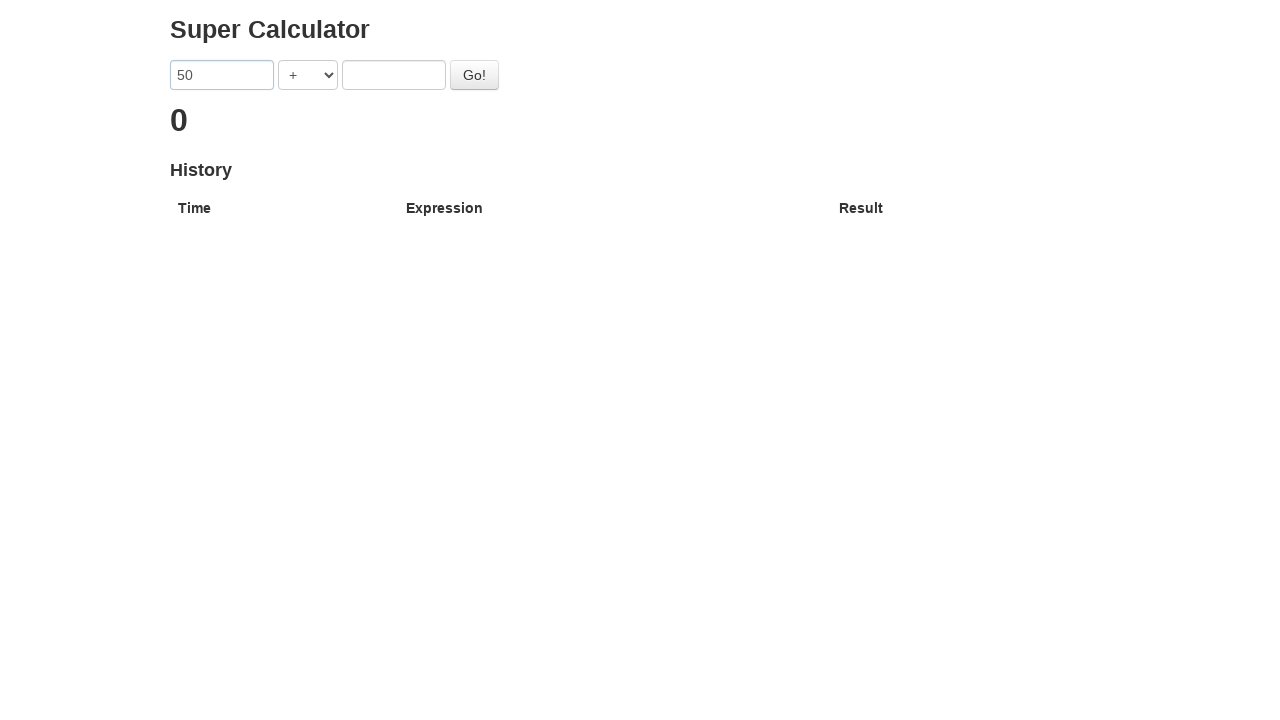

Entered second number: 25 on [ng-model='second']
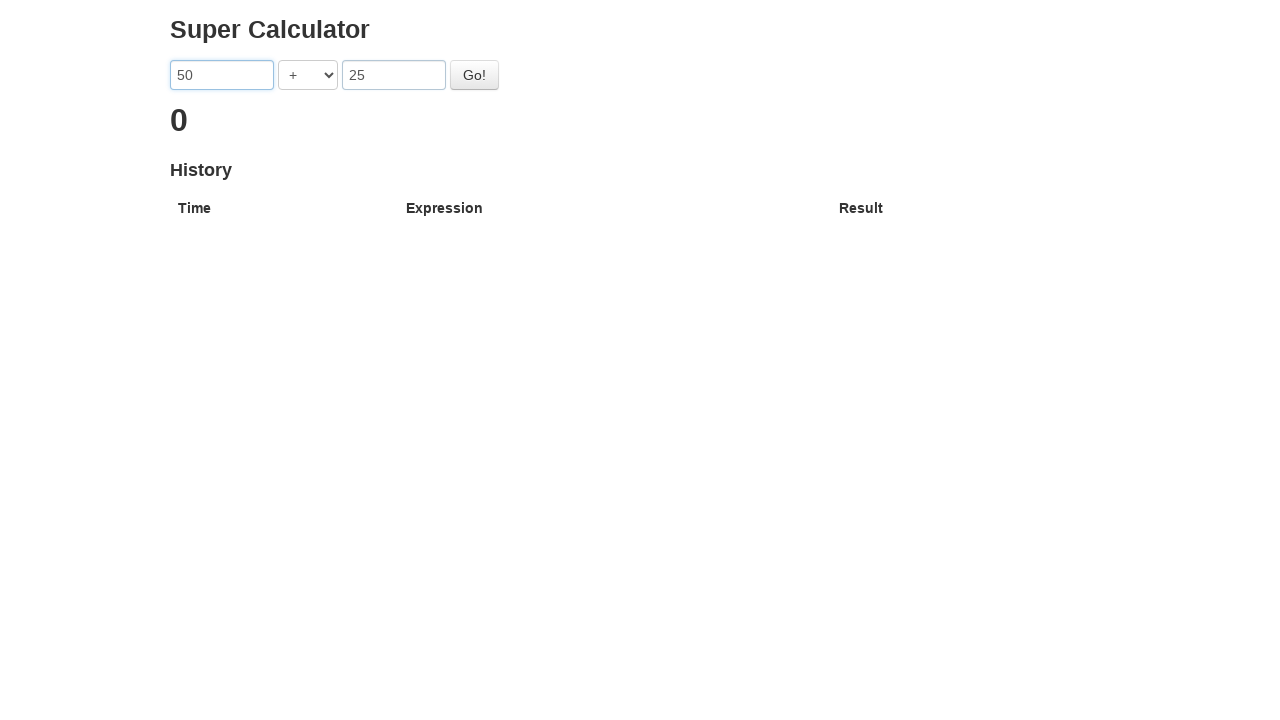

Selected DIVISION operation from dropdown on [ng-model='operator']
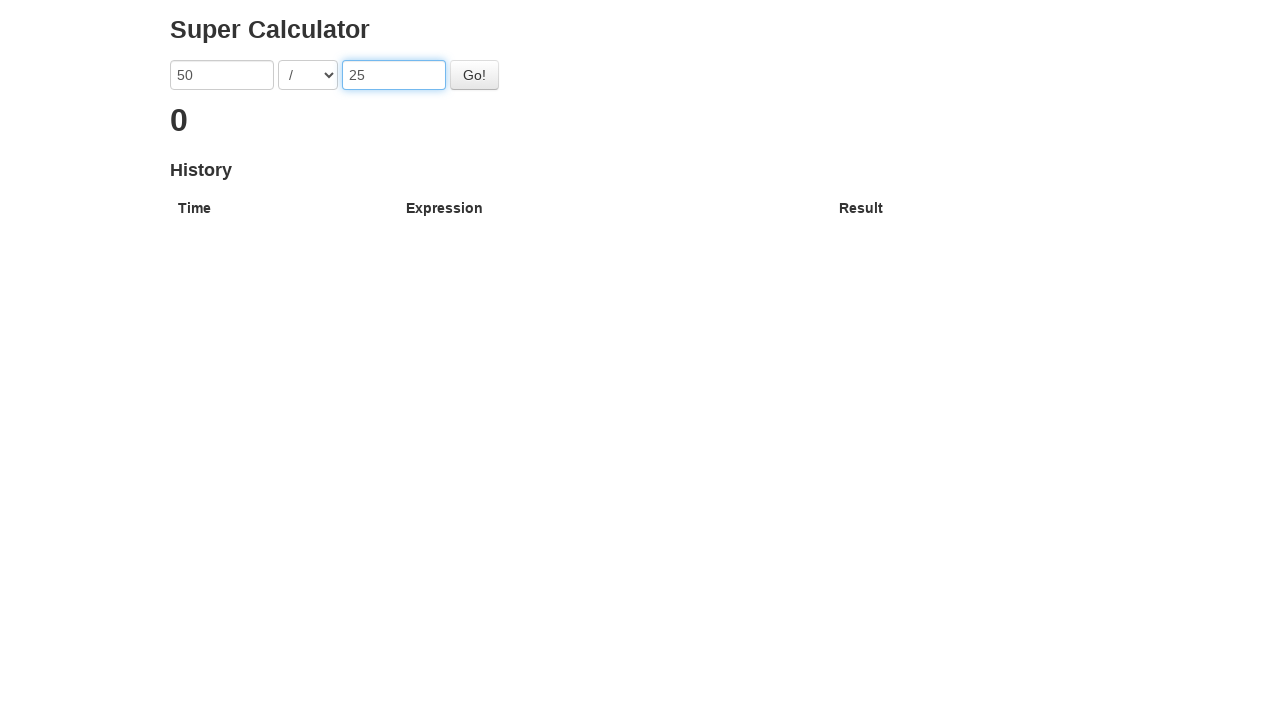

Clicked the Go button to calculate at (474, 75) on .btn
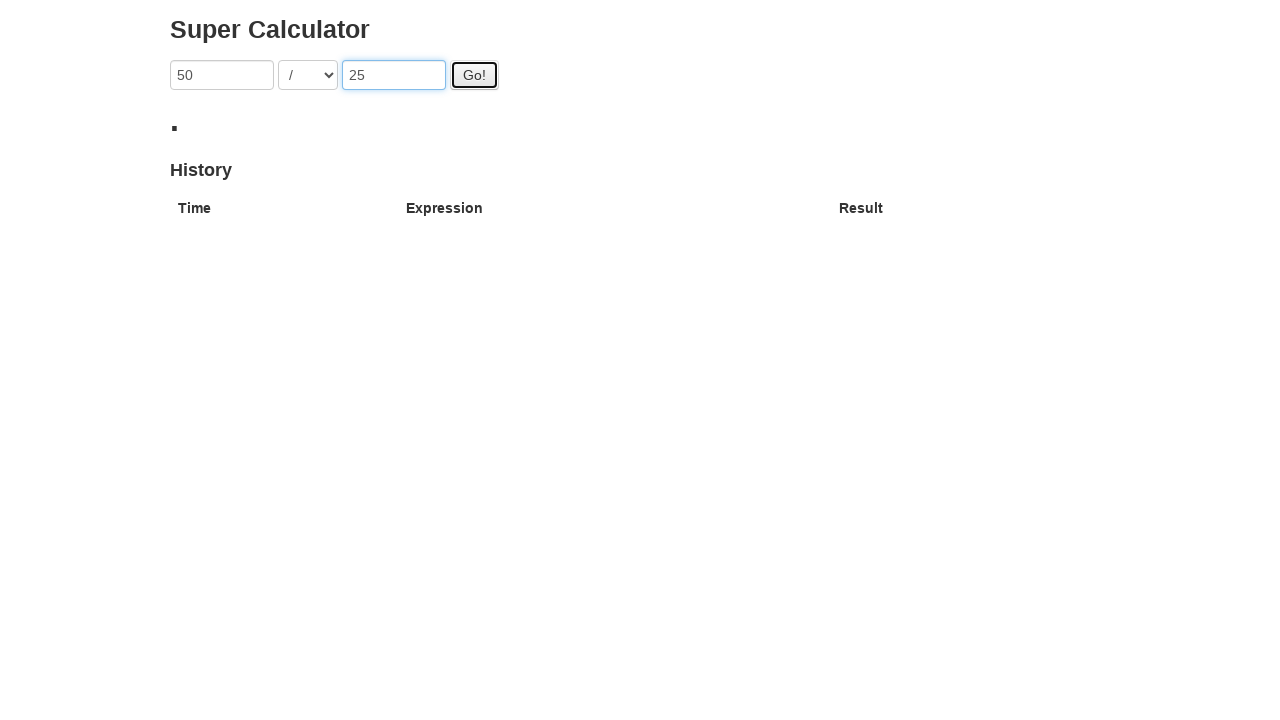

Result appeared on screen (50 ÷ 25 = 2)
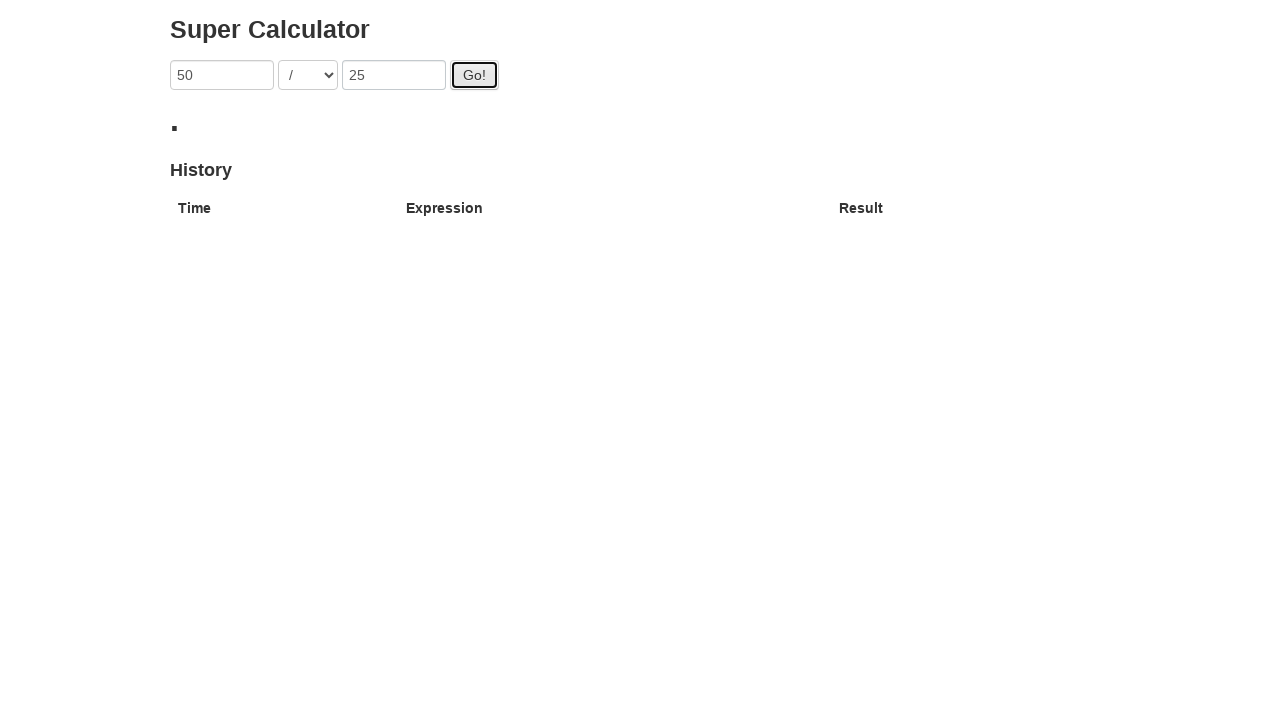

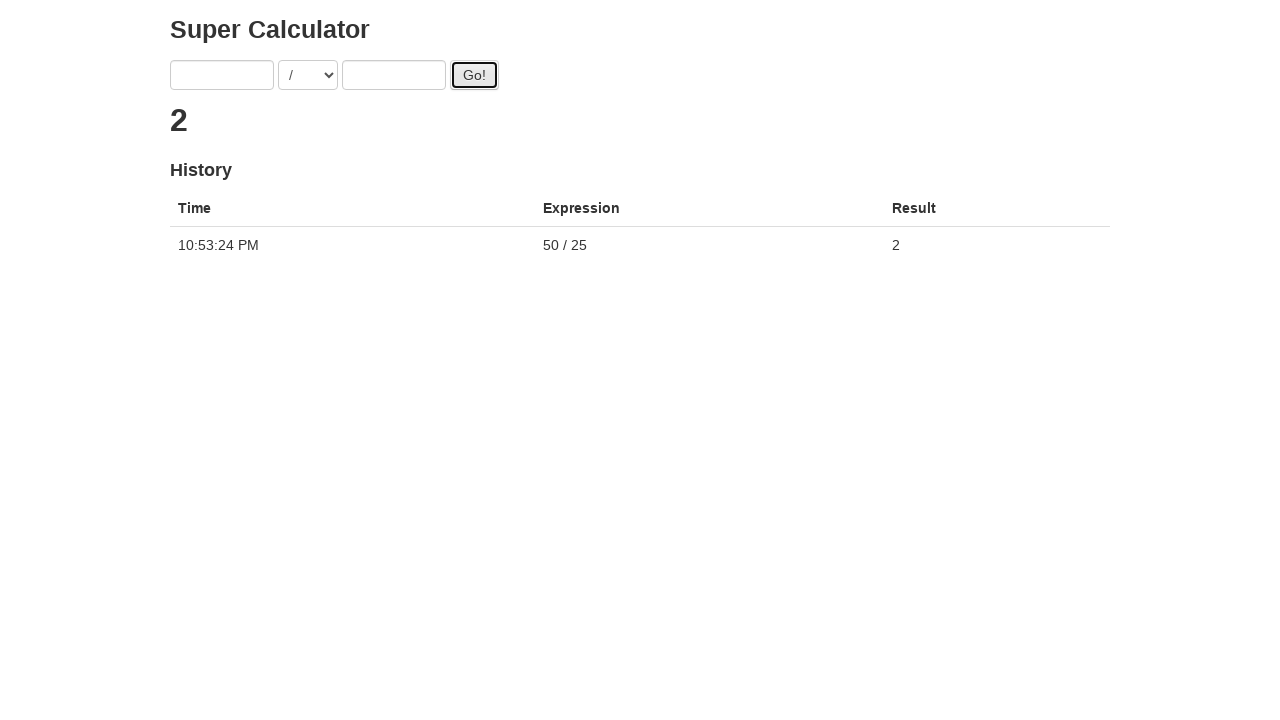